Retrieves an attribute value from an element, calculates a mathematical result, fills a form with the calculated value, selects checkboxes, and submits the form

Starting URL: http://suninjuly.github.io/get_attribute.html

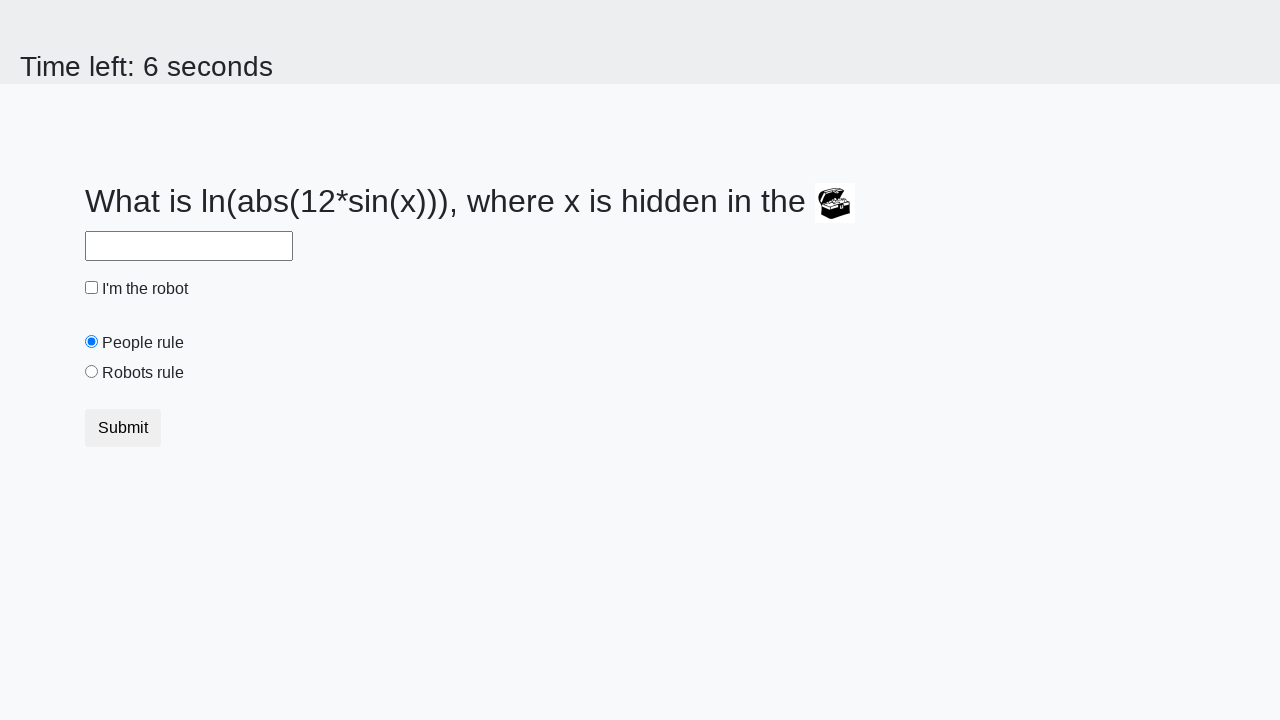

Retrieved 'valuex' attribute from treasure element
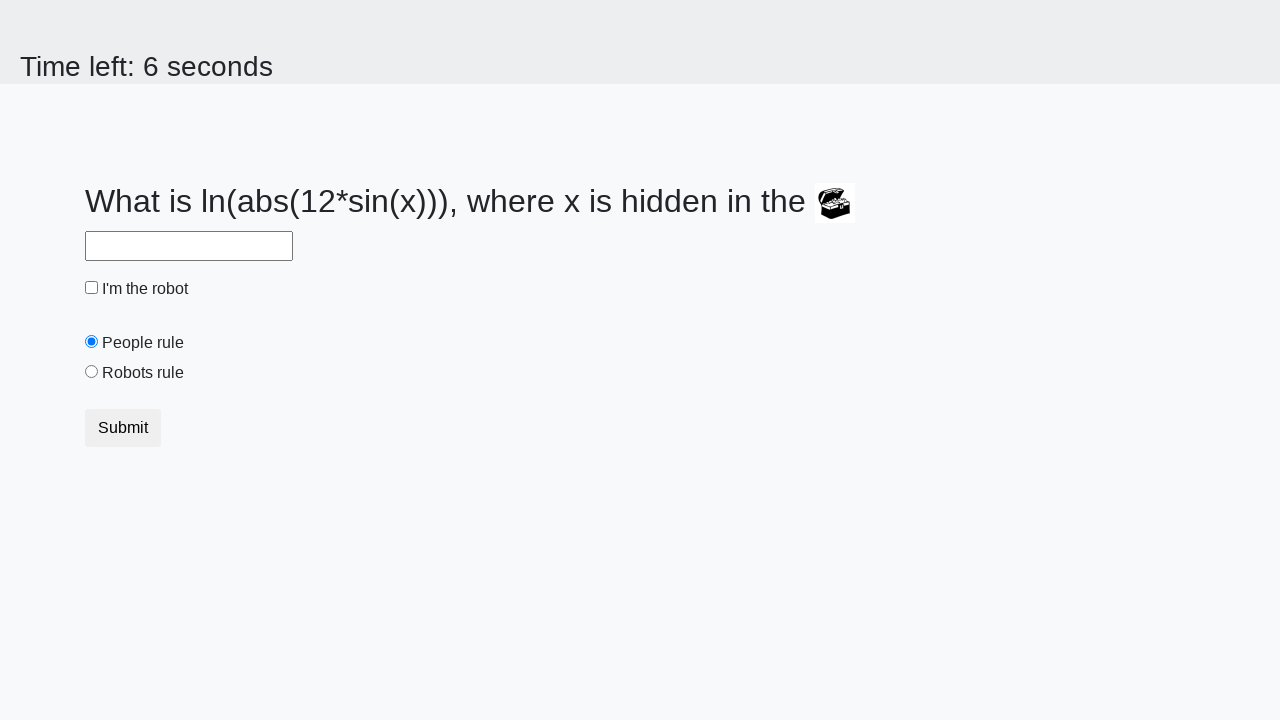

Calculated mathematical result using retrieved attribute value
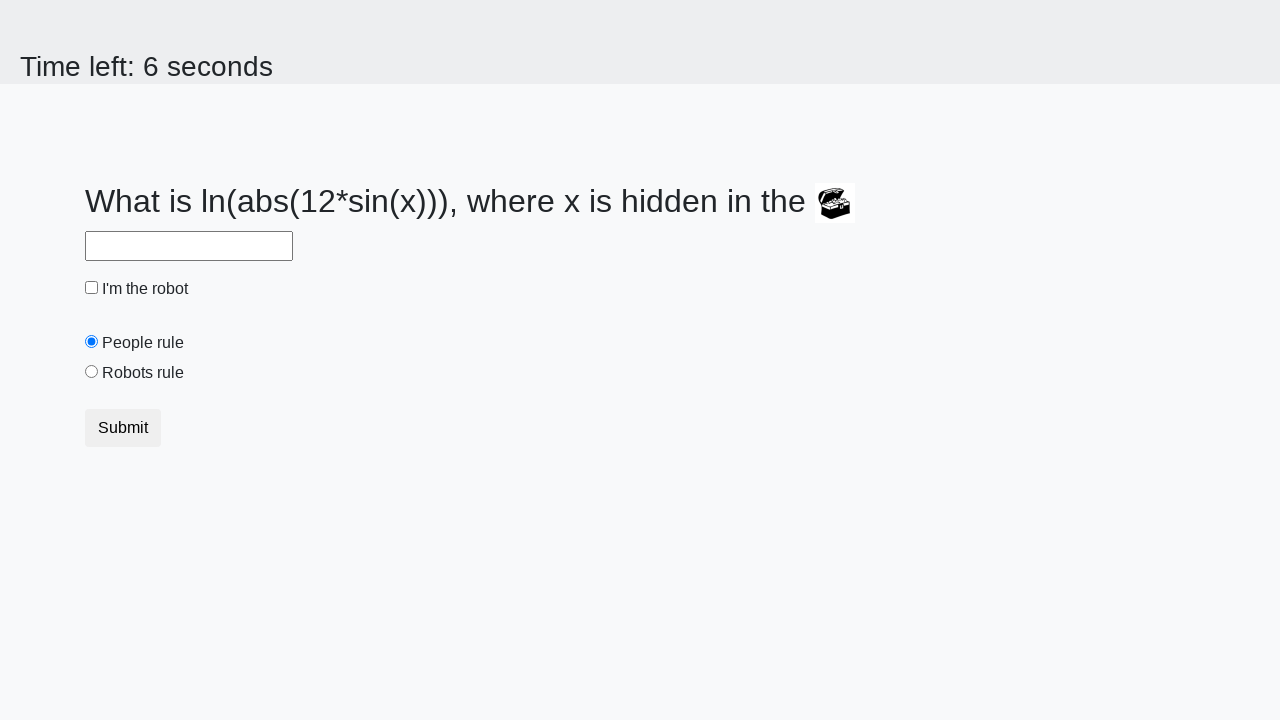

Filled answer field with calculated value on #answer
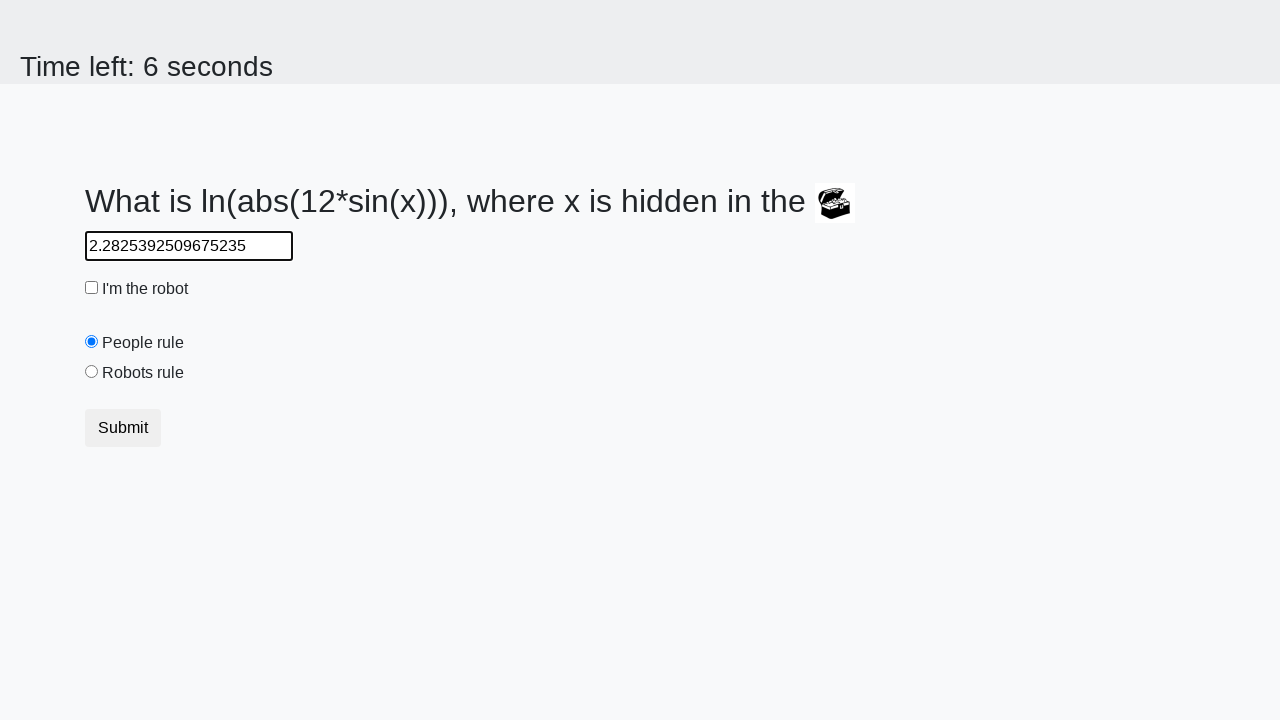

Selected checkbox at (92, 288) on [type='checkbox']
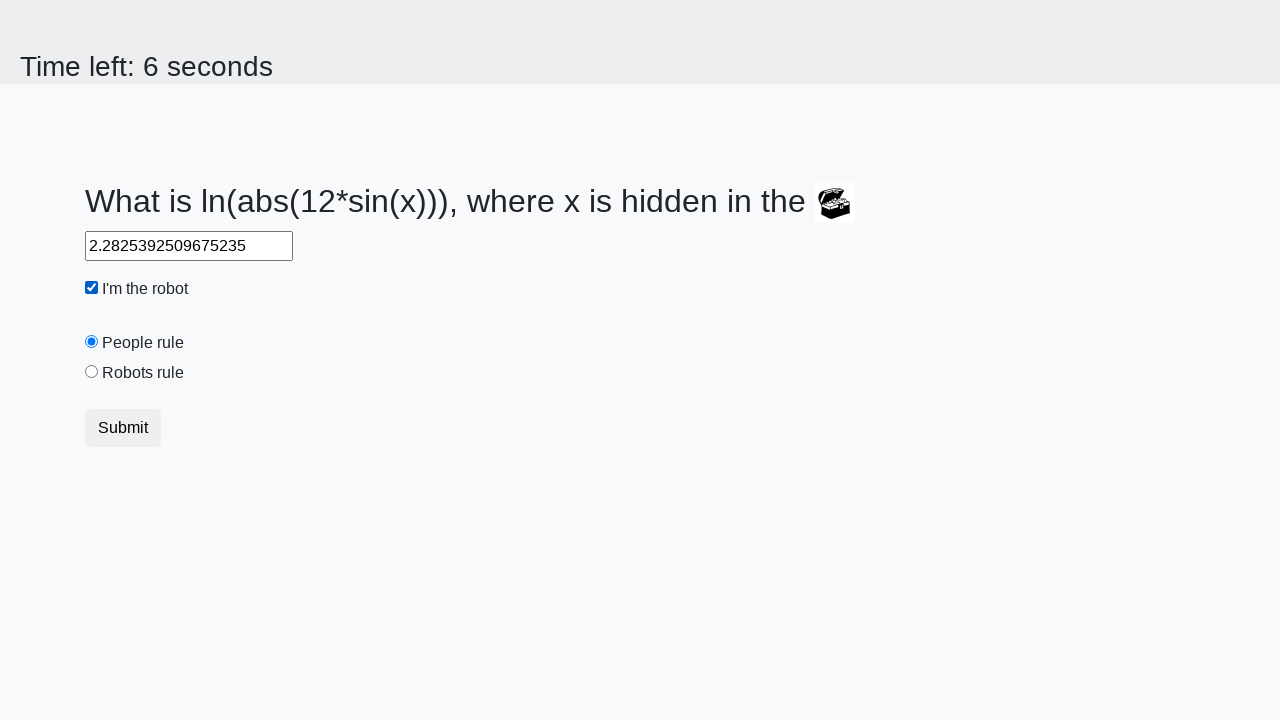

Selected robots rule radio button at (92, 372) on #robotsRule
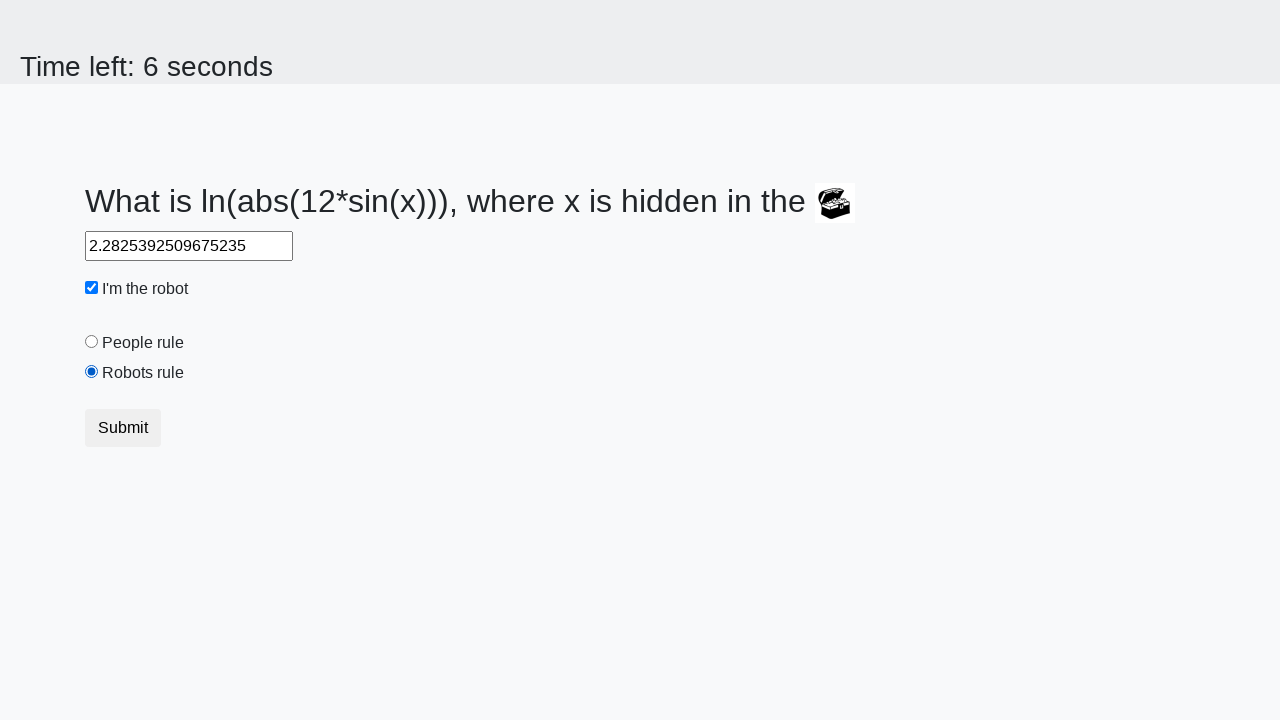

Clicked submit button to submit form at (123, 428) on .btn
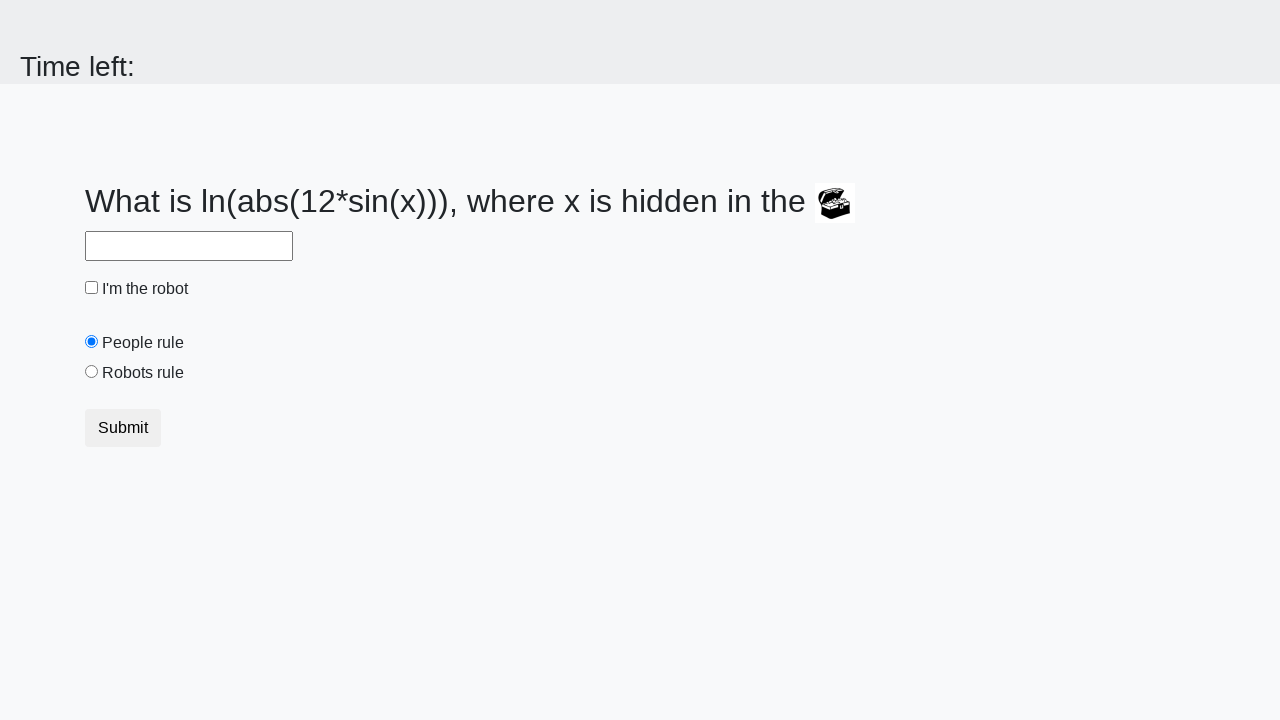

Waited for page to load after form submission
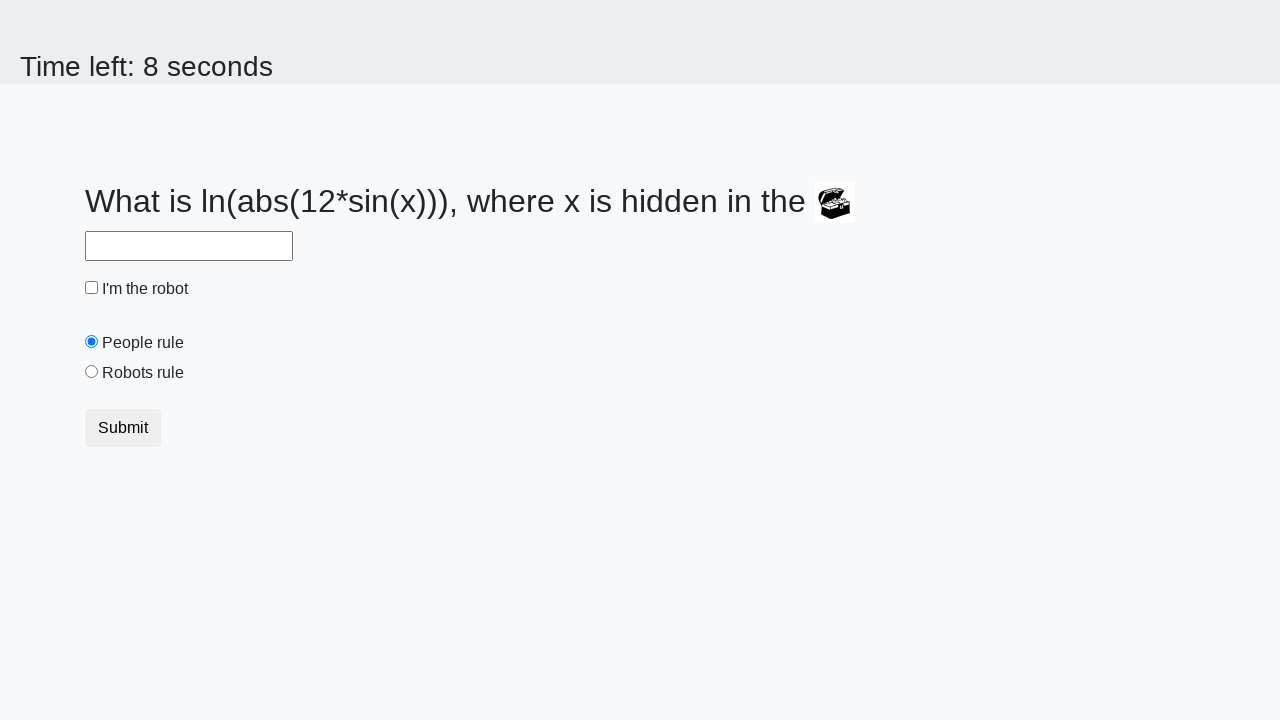

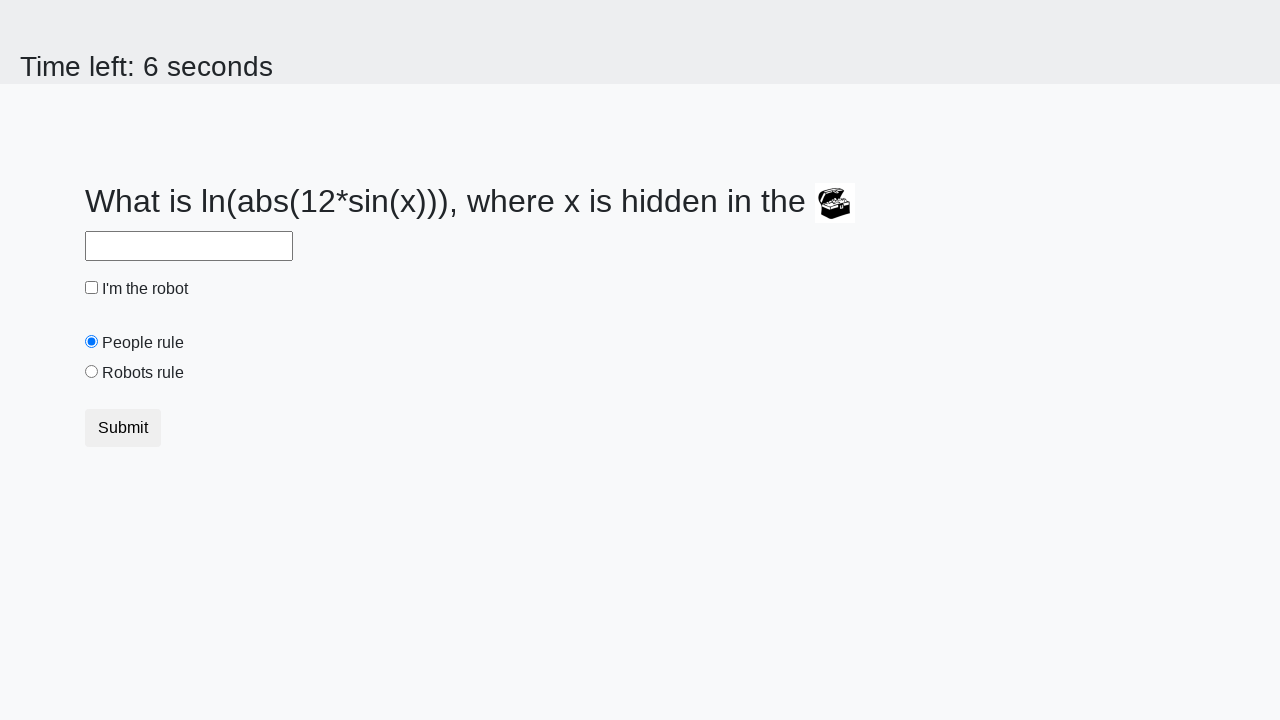